Tests page refresh functionality by clicking a Show button to reveal text, then refreshing the page to verify the text is no longer visible

Starting URL: https://kristinek.github.io/site/examples/act

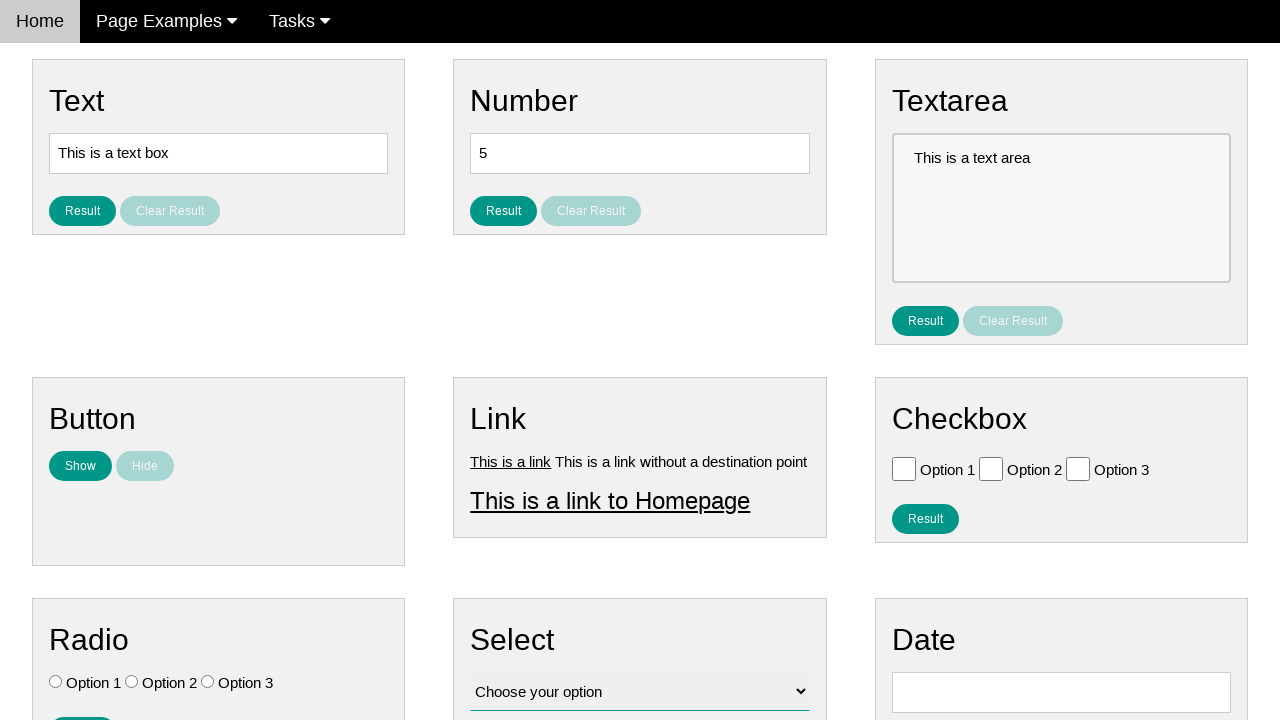

Navigated to test page
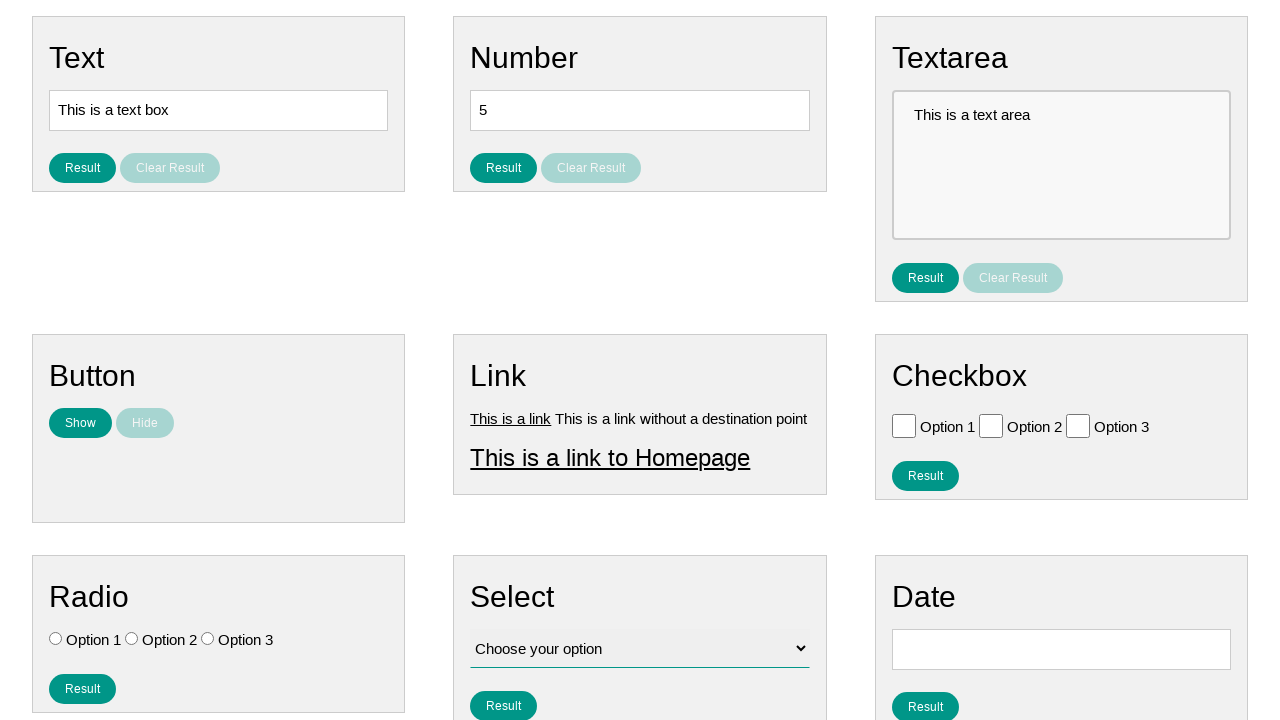

Clicked 'Show' button to reveal text at (80, 466) on button:has-text('Show')
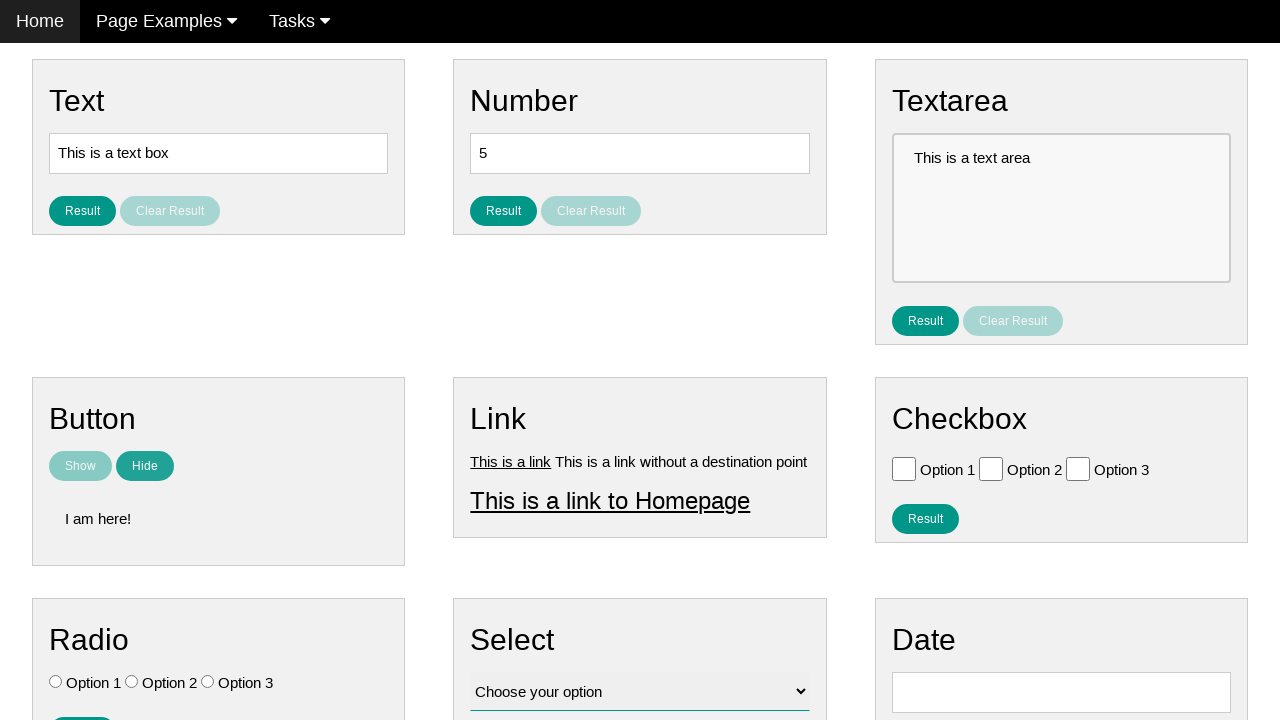

Verified text 'I am here!' is visible
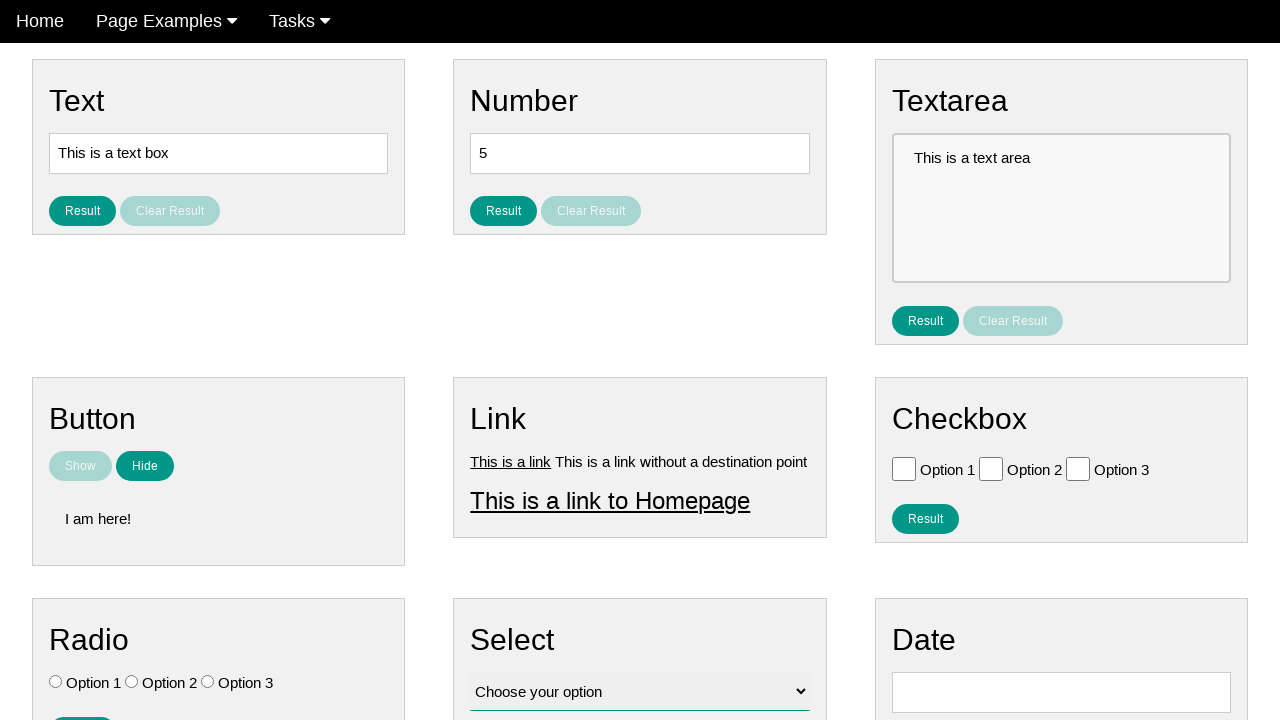

Refreshed the page
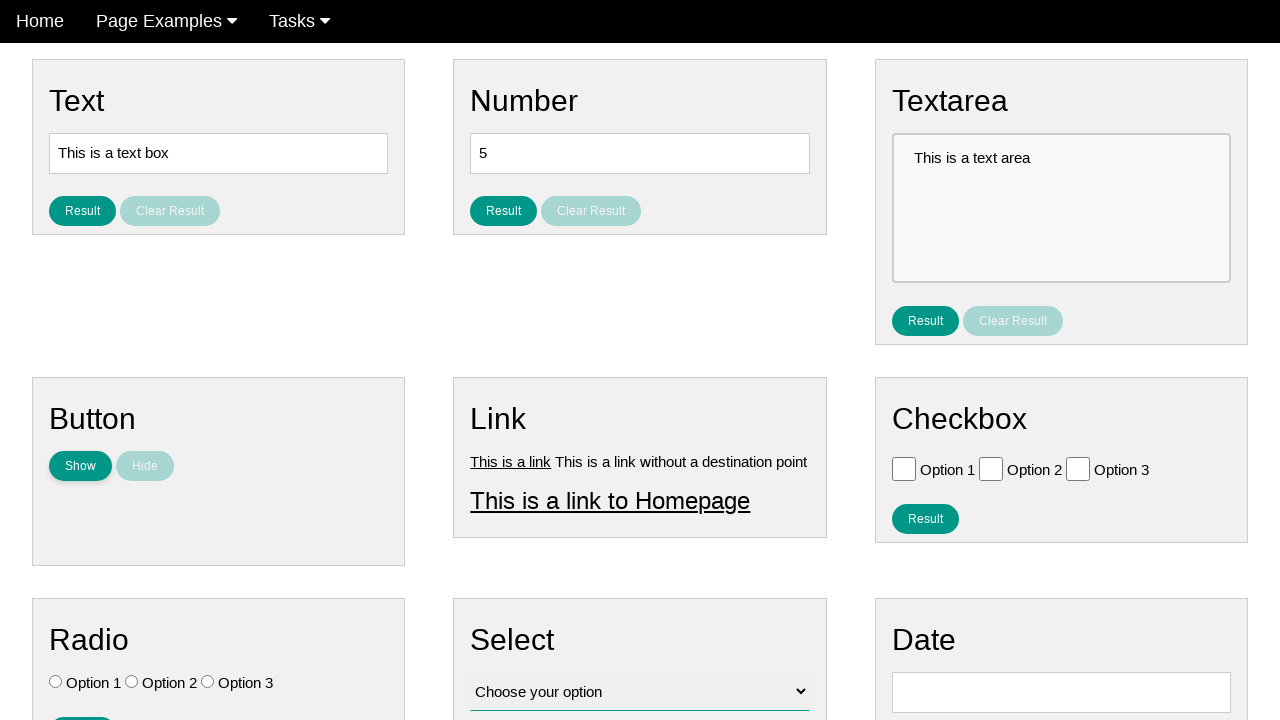

Verified text 'I am here!' is no longer visible after refresh
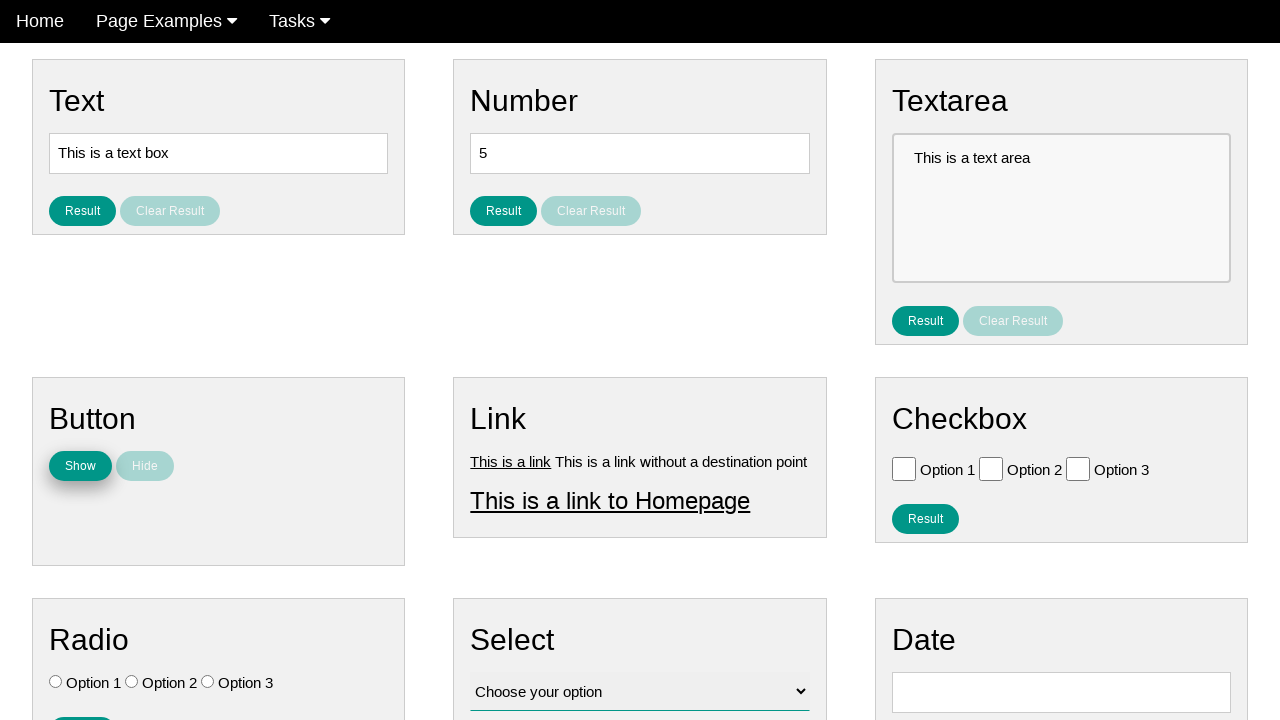

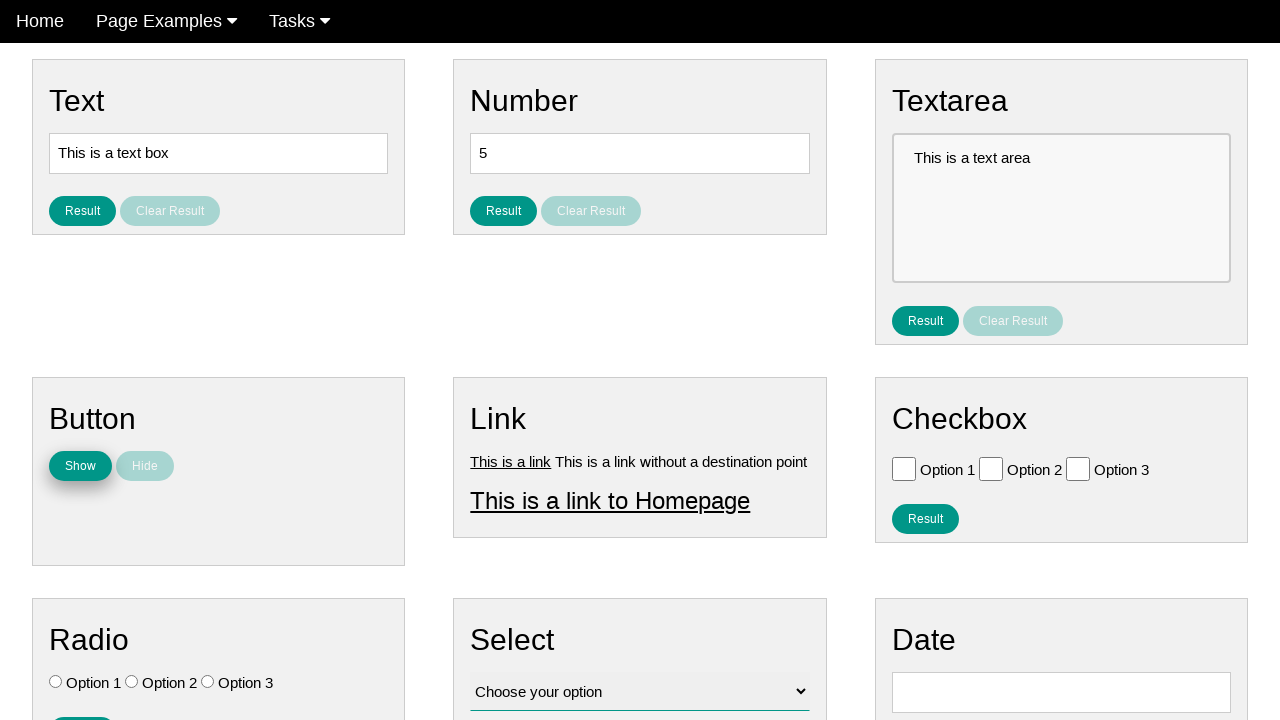